Navigates to YouTube homepage and verifies the page loads successfully

Starting URL: https://www.youtube.com/

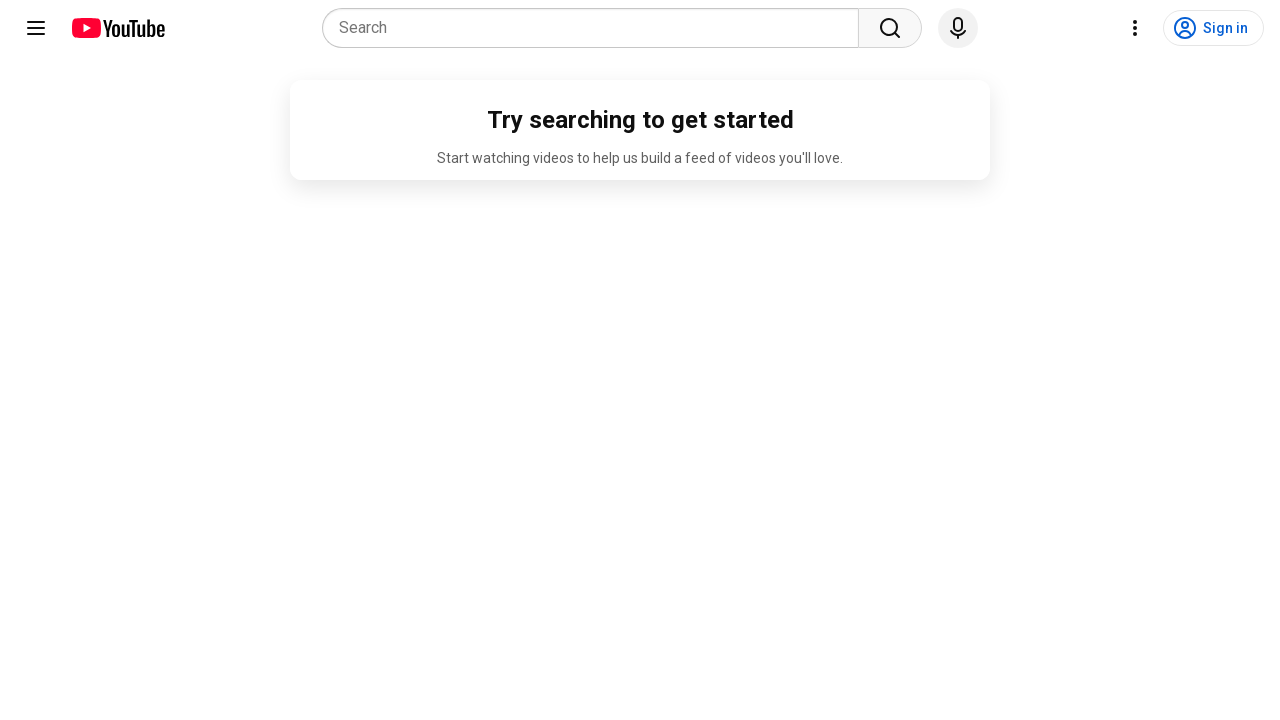

Navigated to YouTube homepage
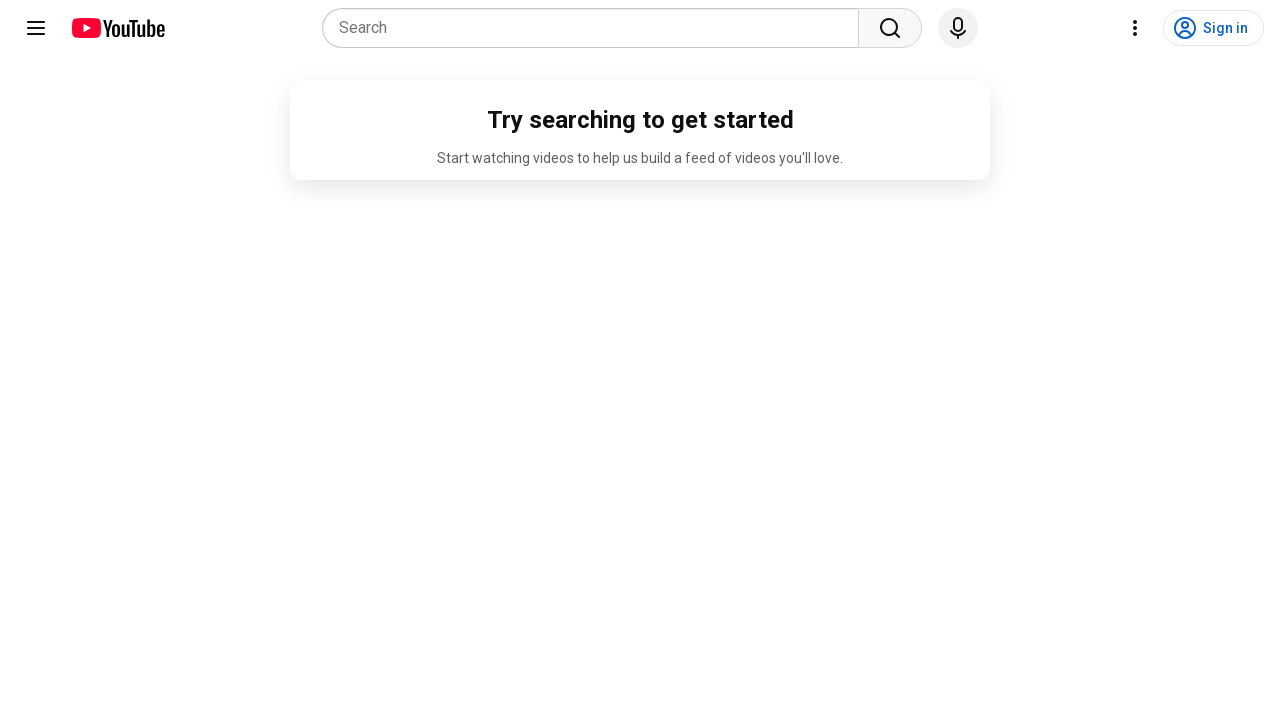

YouTube page loaded successfully - main content element found
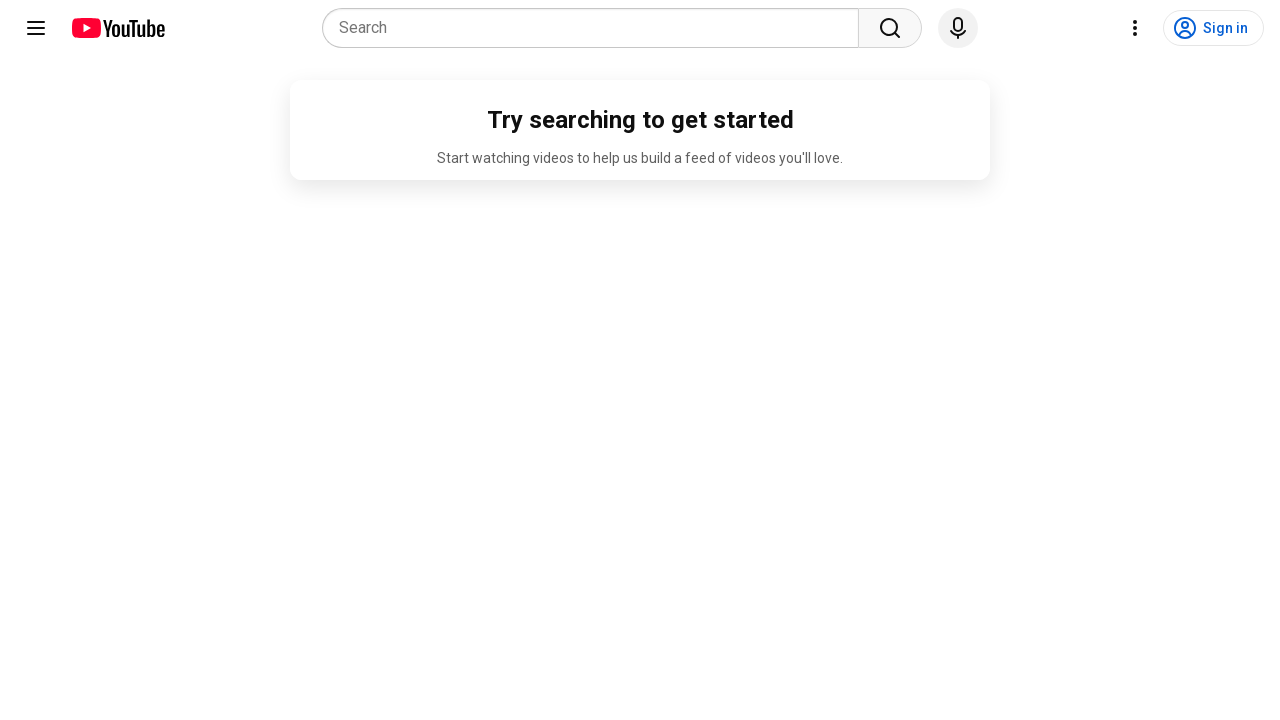

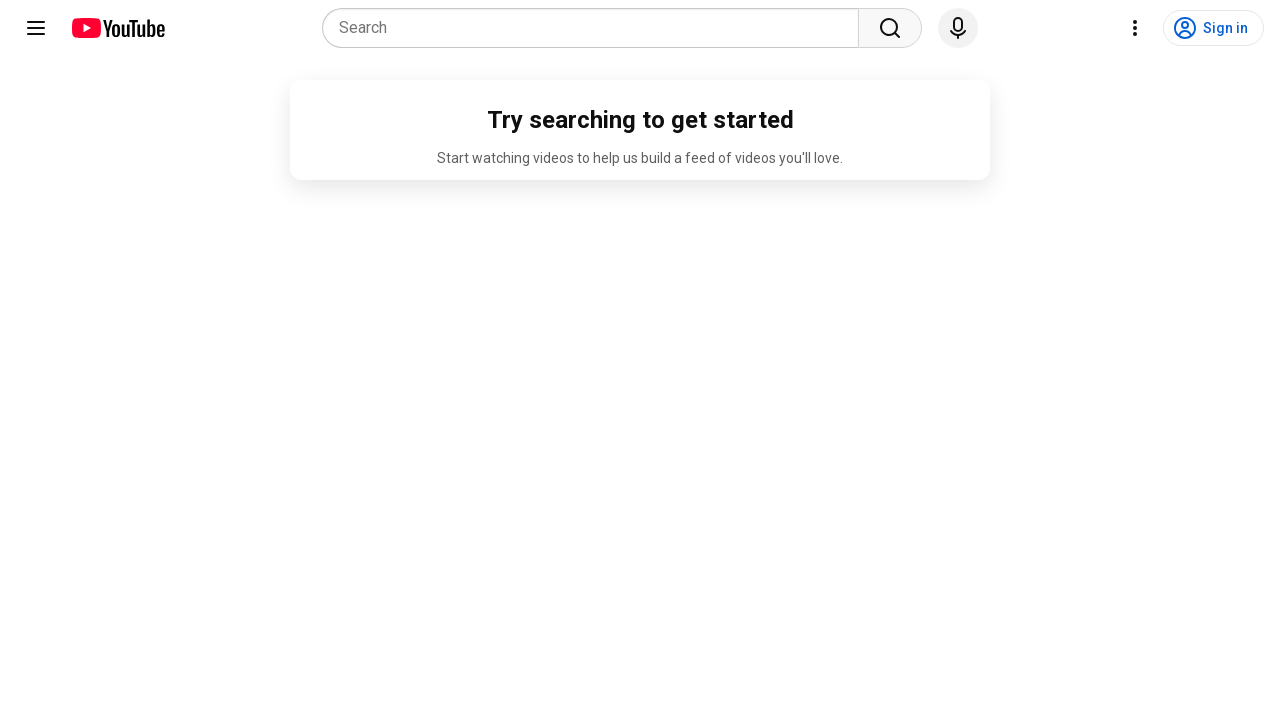